Navigates to the registration page and verifies that the signup page is displayed correctly

Starting URL: https://parabank.parasoft.com/parabank/index.htm

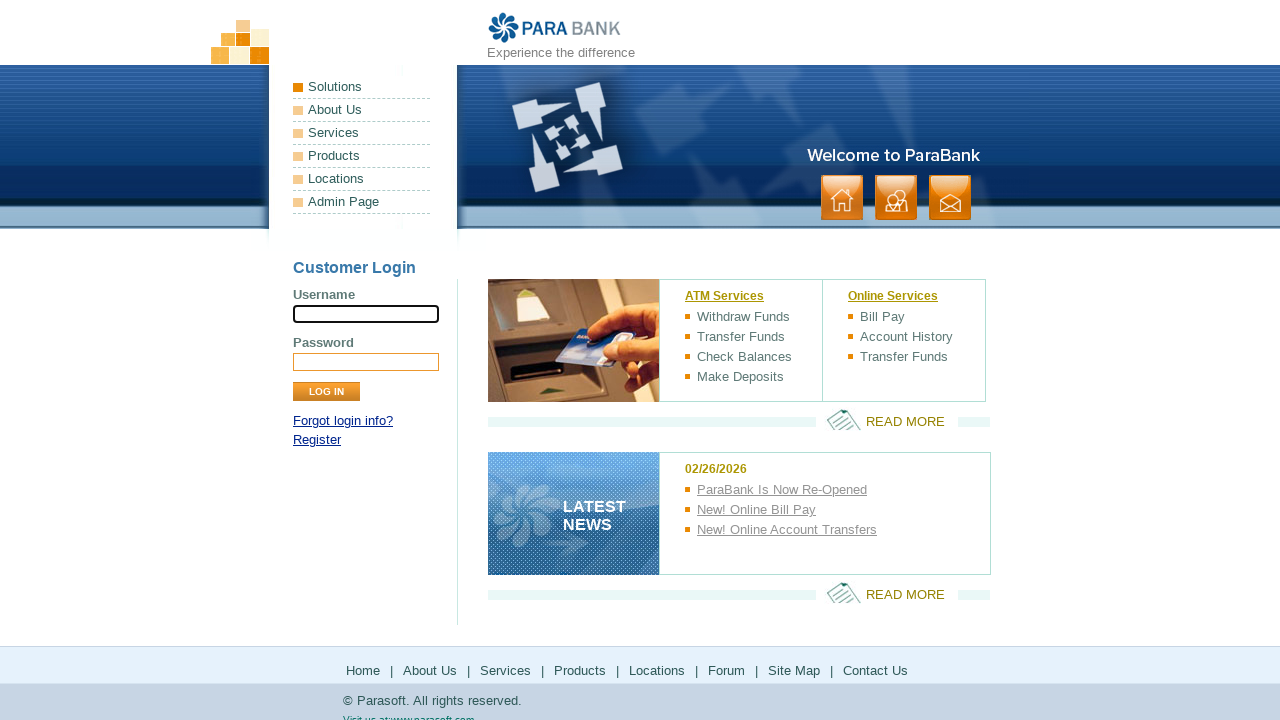

Clicked on Register link at (317, 440) on xpath=//a[contains(text(),'Register')]
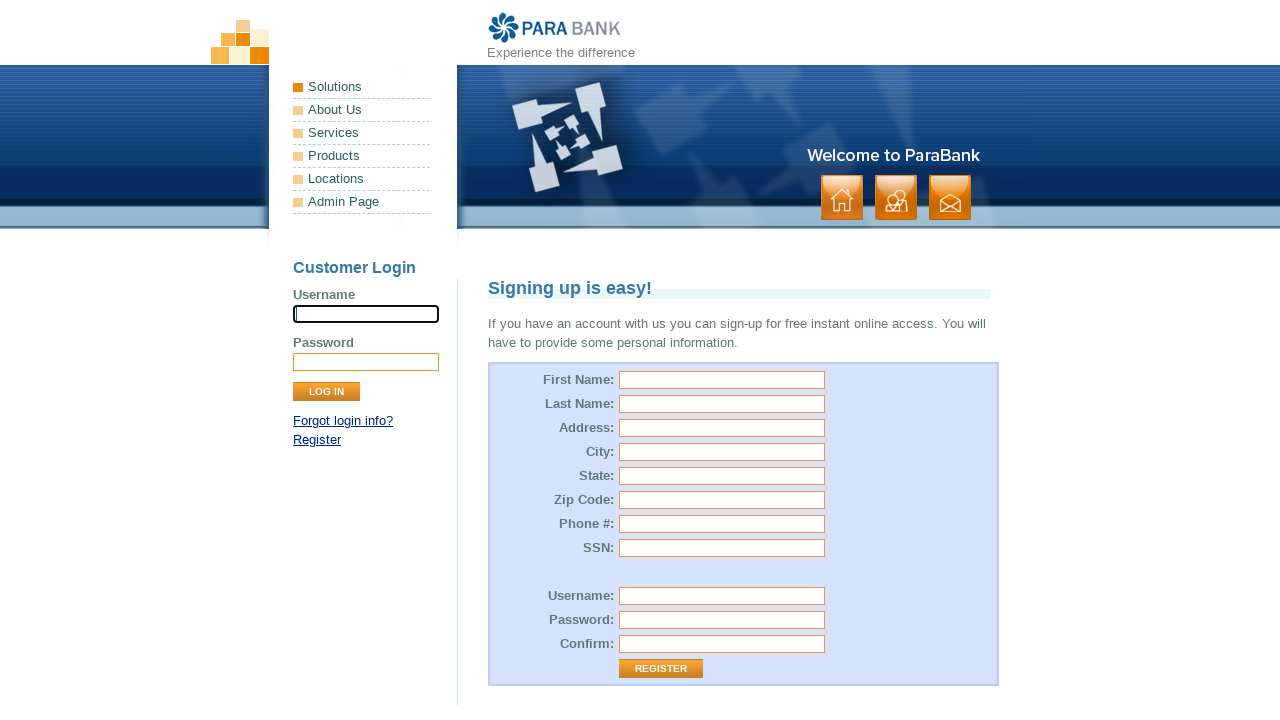

Signup page header 'Signing up is easy!' is displayed
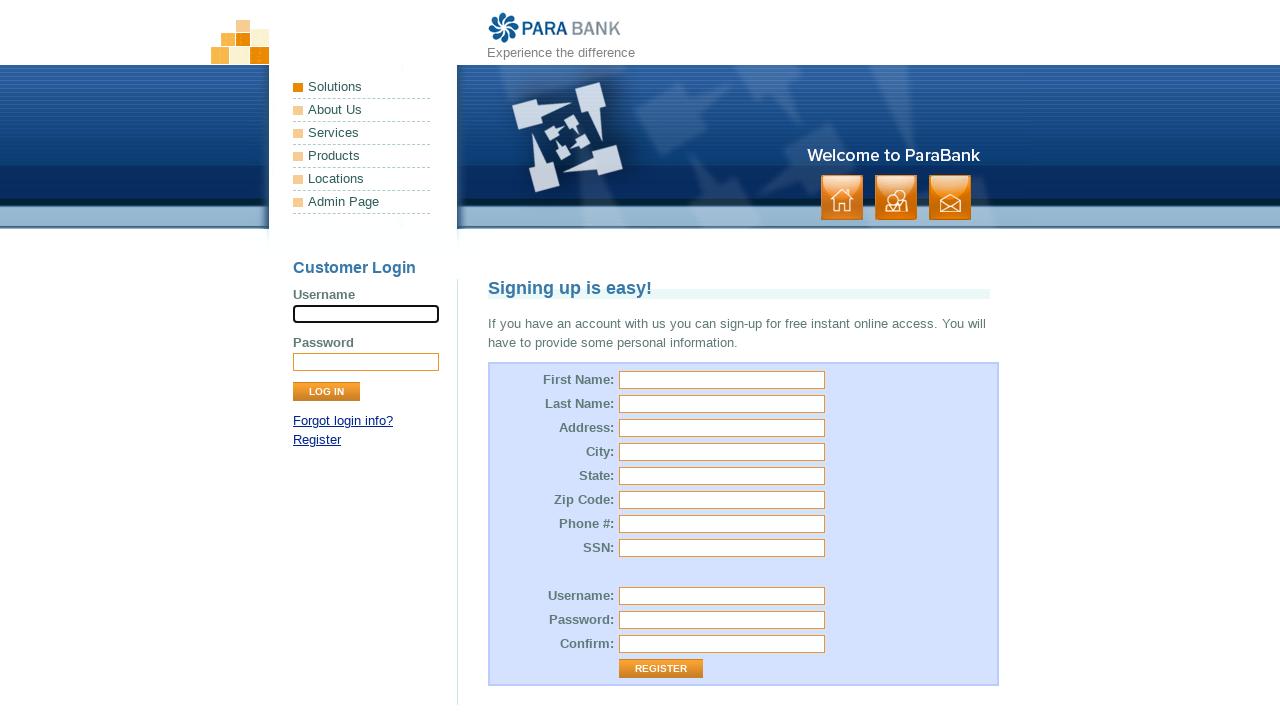

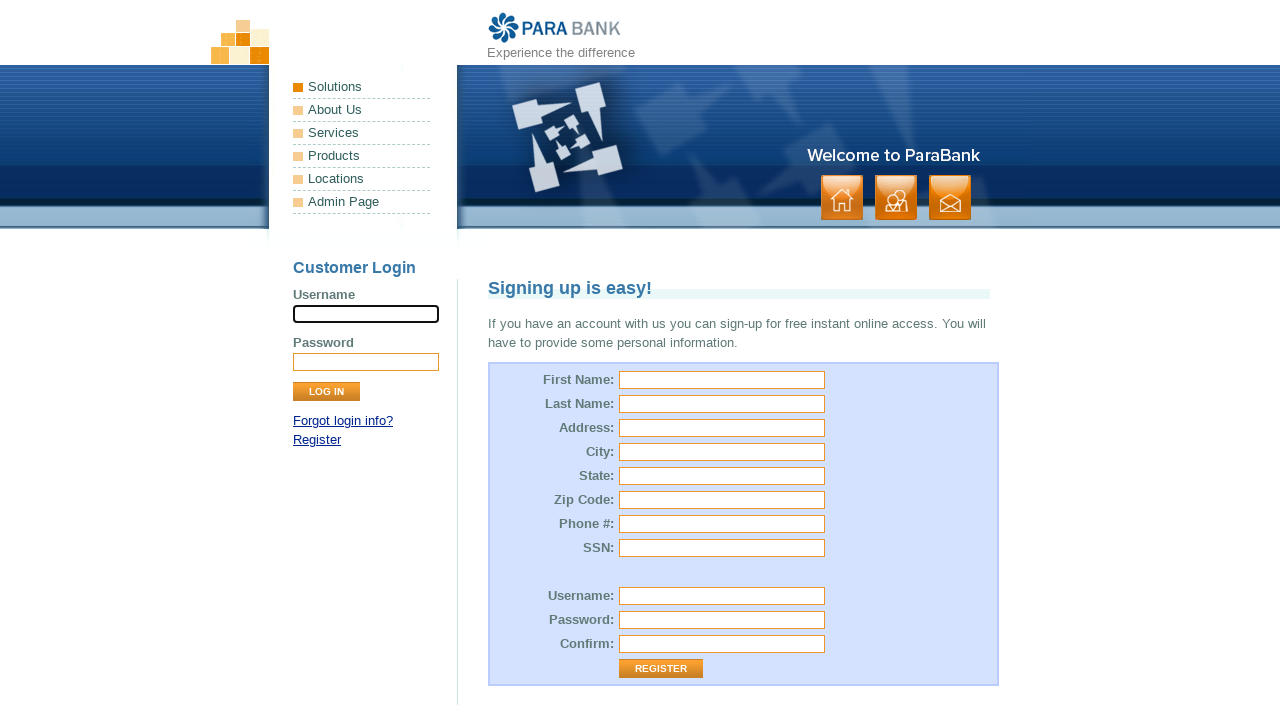